Tests input field by entering a number and verifying the value

Starting URL: https://the-internet.herokuapp.com/

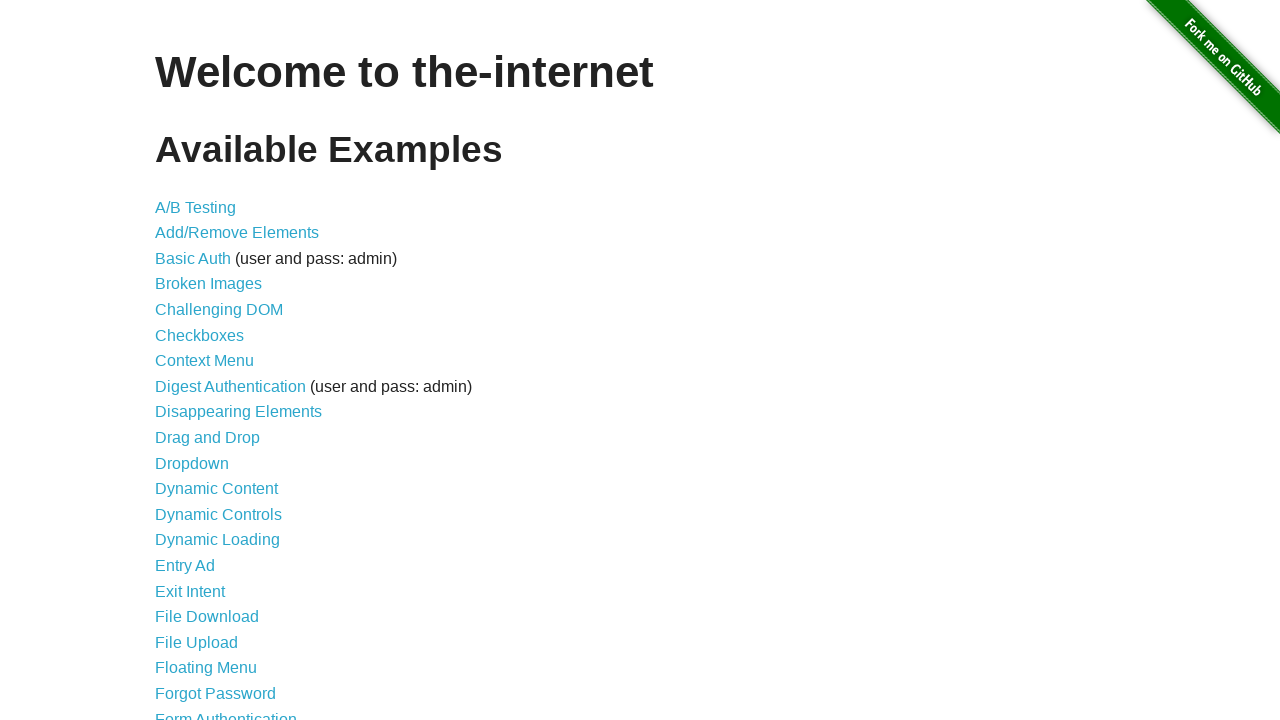

Clicked link to navigate to inputs page at (176, 361) on a[href='/inputs']
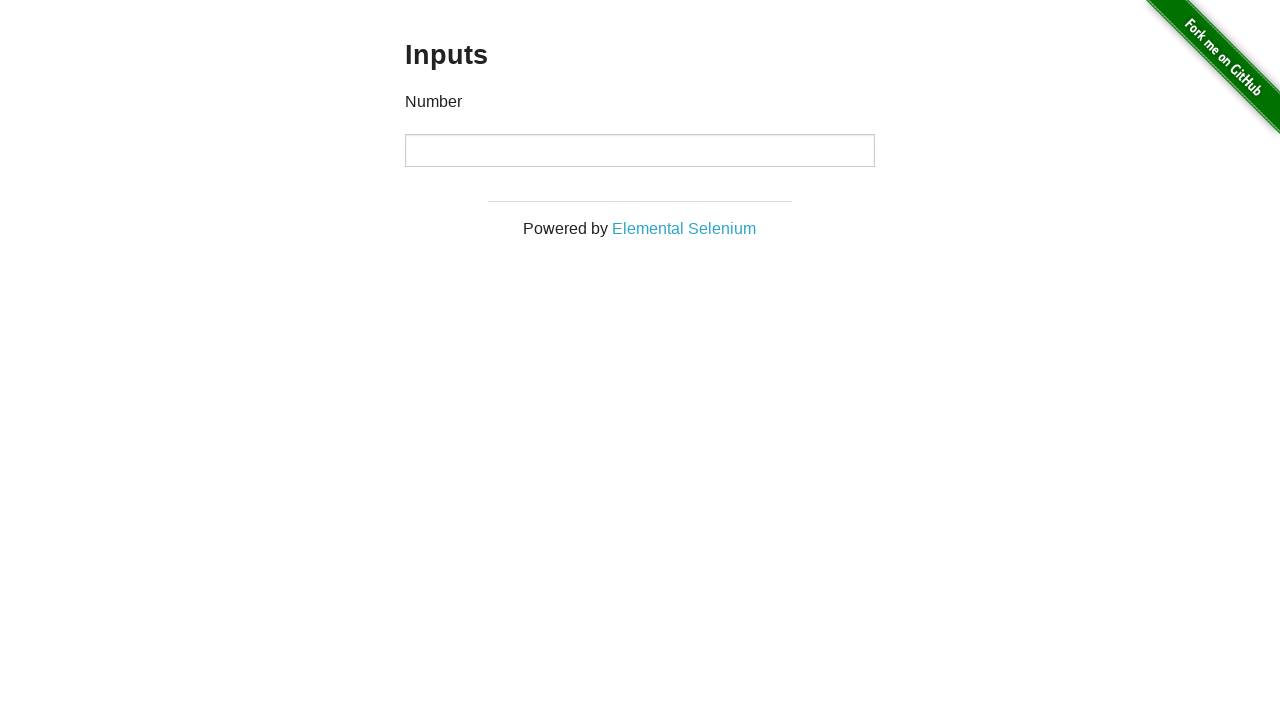

Entered number '23842' in input field on input[type='number']
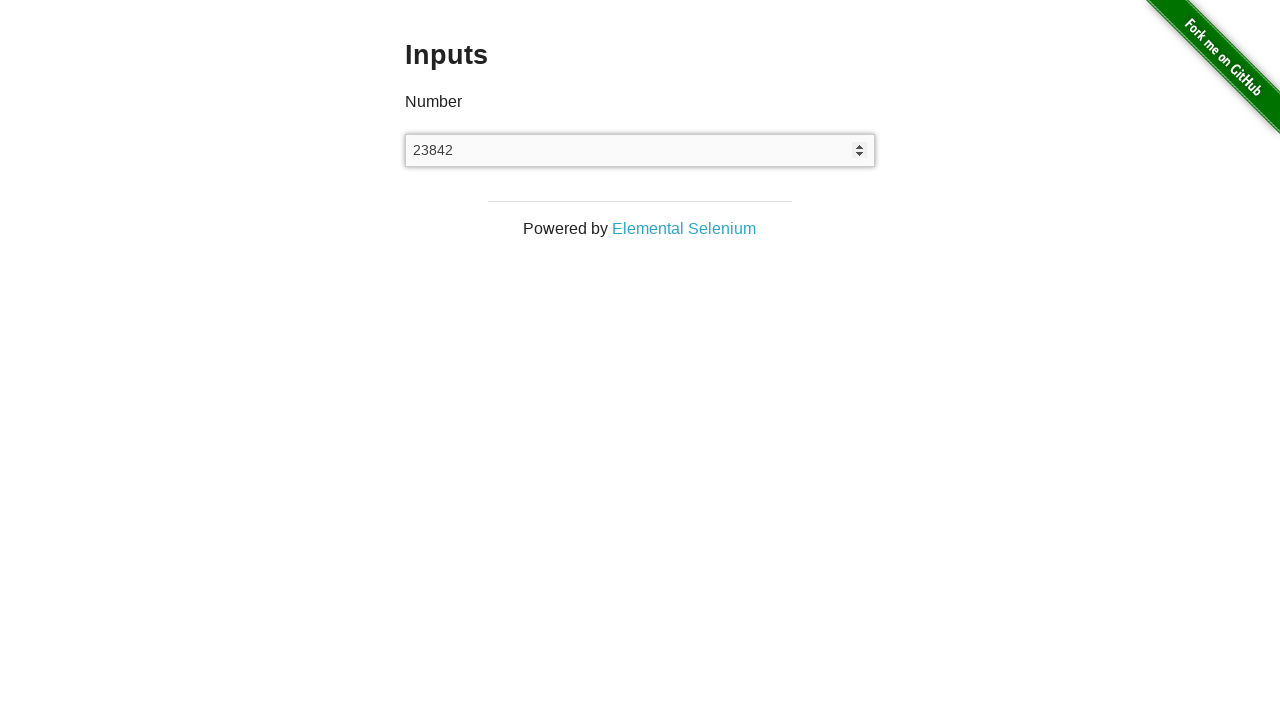

Verified input field value equals '23842'
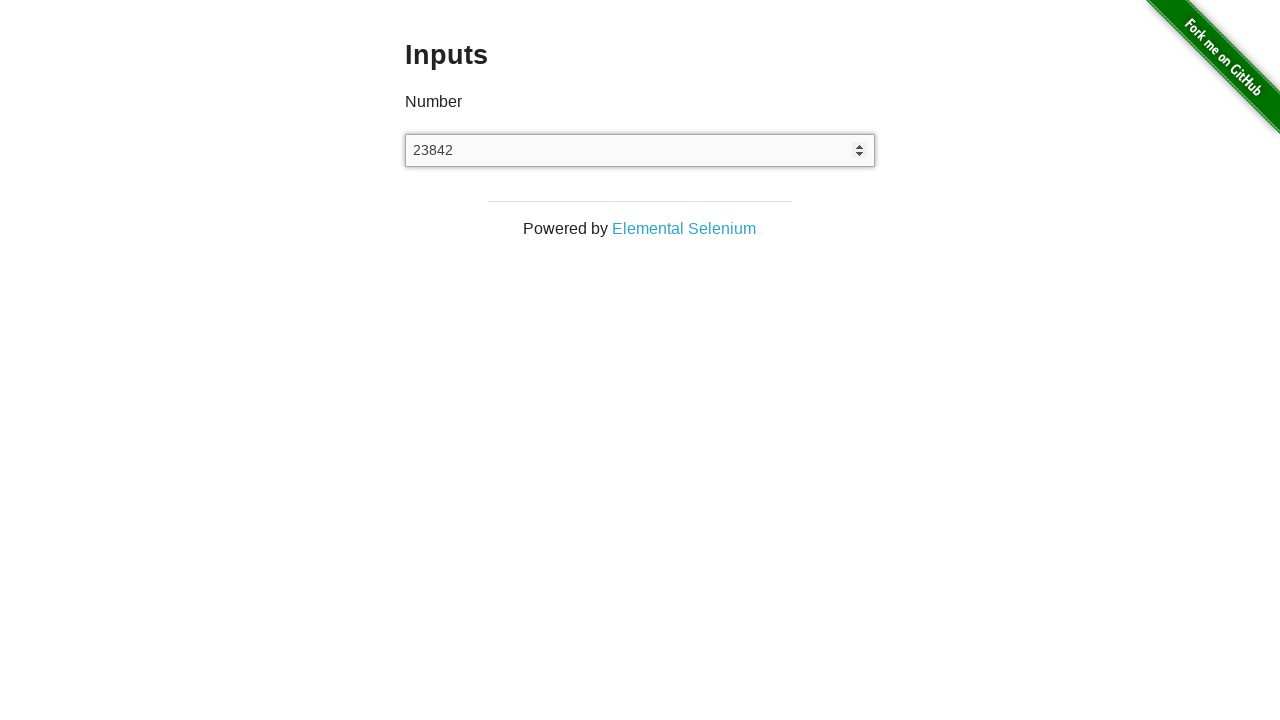

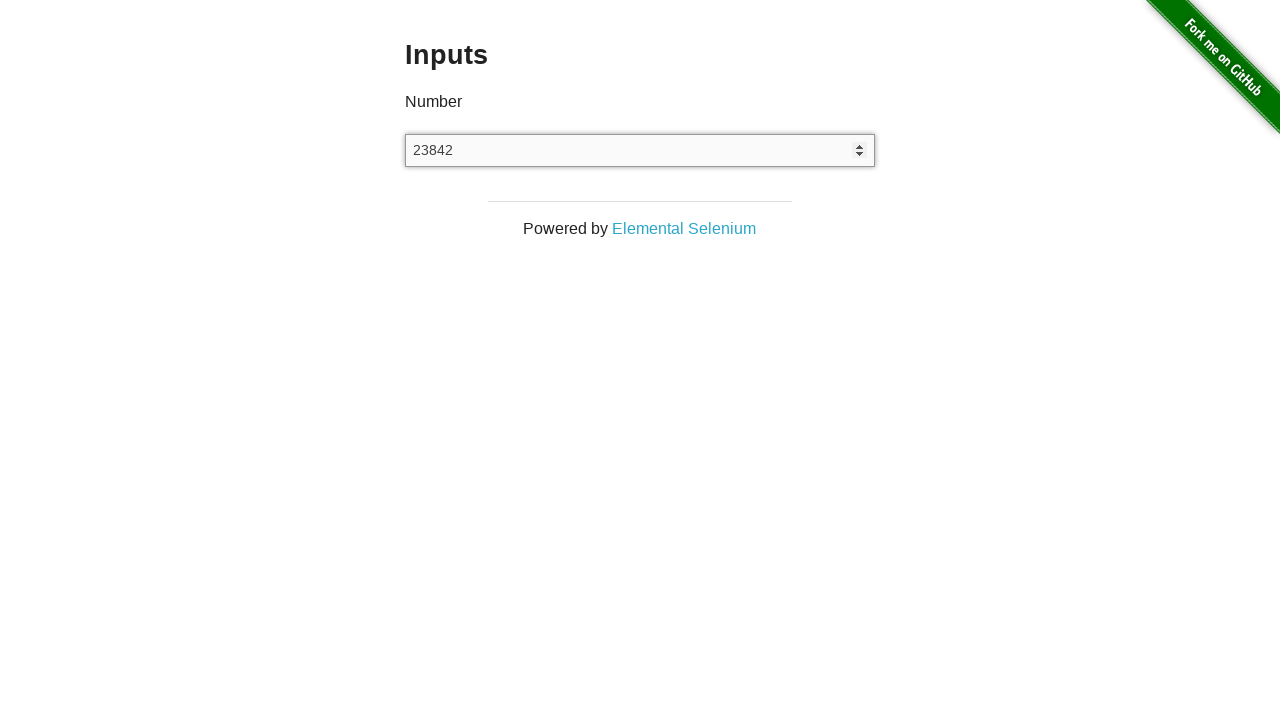